Tests dropdown selection functionality by selecting year, month, day, and state values from multiple dropdown menus on a test page

Starting URL: https://testcenter.techproeducation.com/index.php?page=dropdown

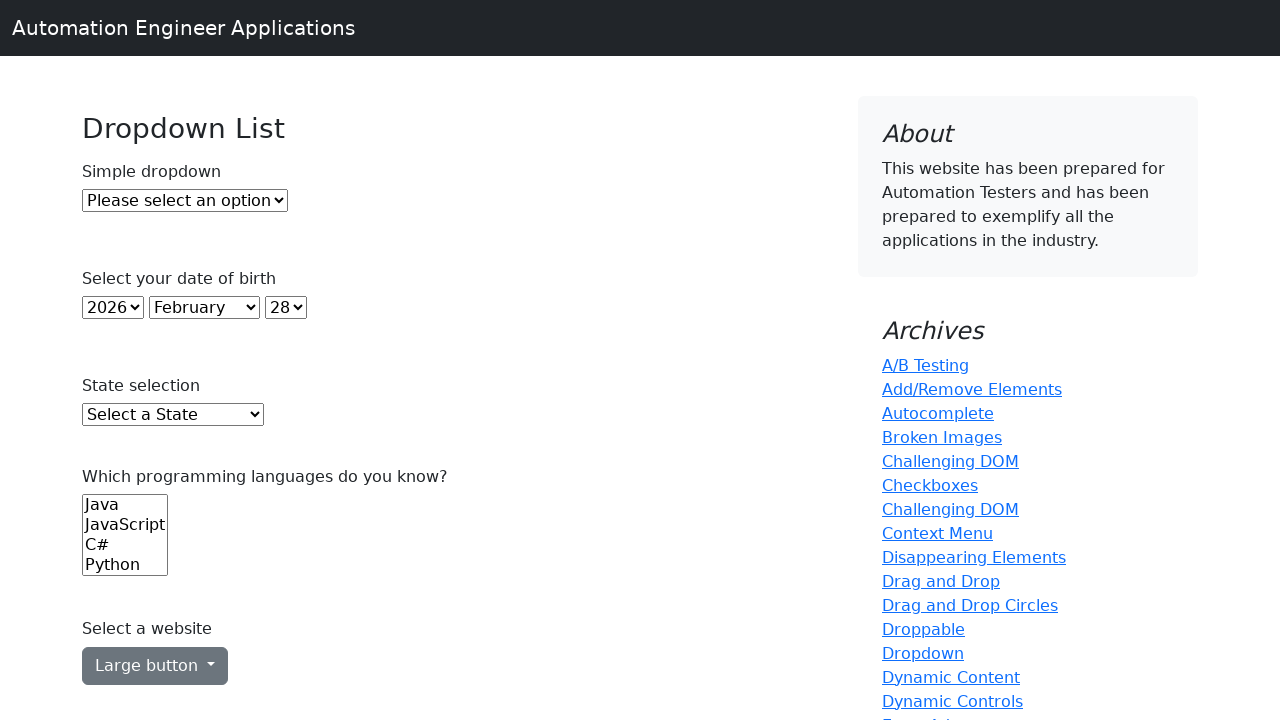

Selected year 2005 from year dropdown on select#year
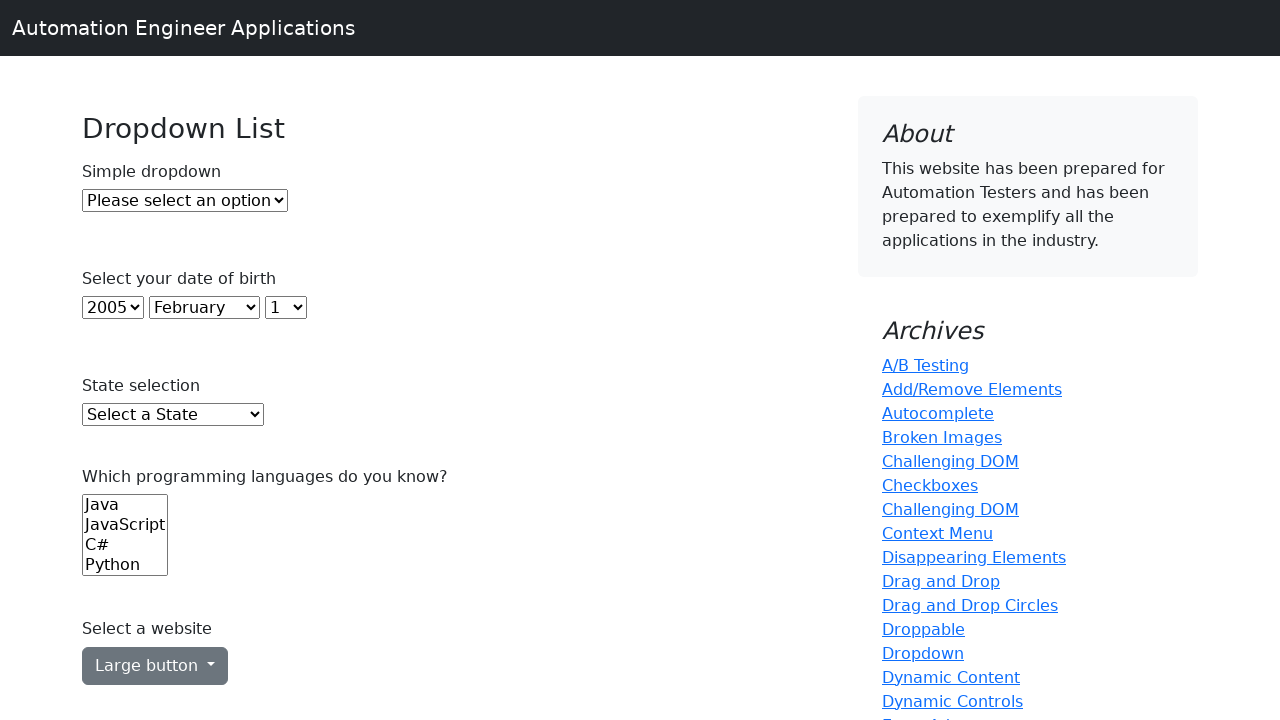

Selected November from month dropdown on select#month
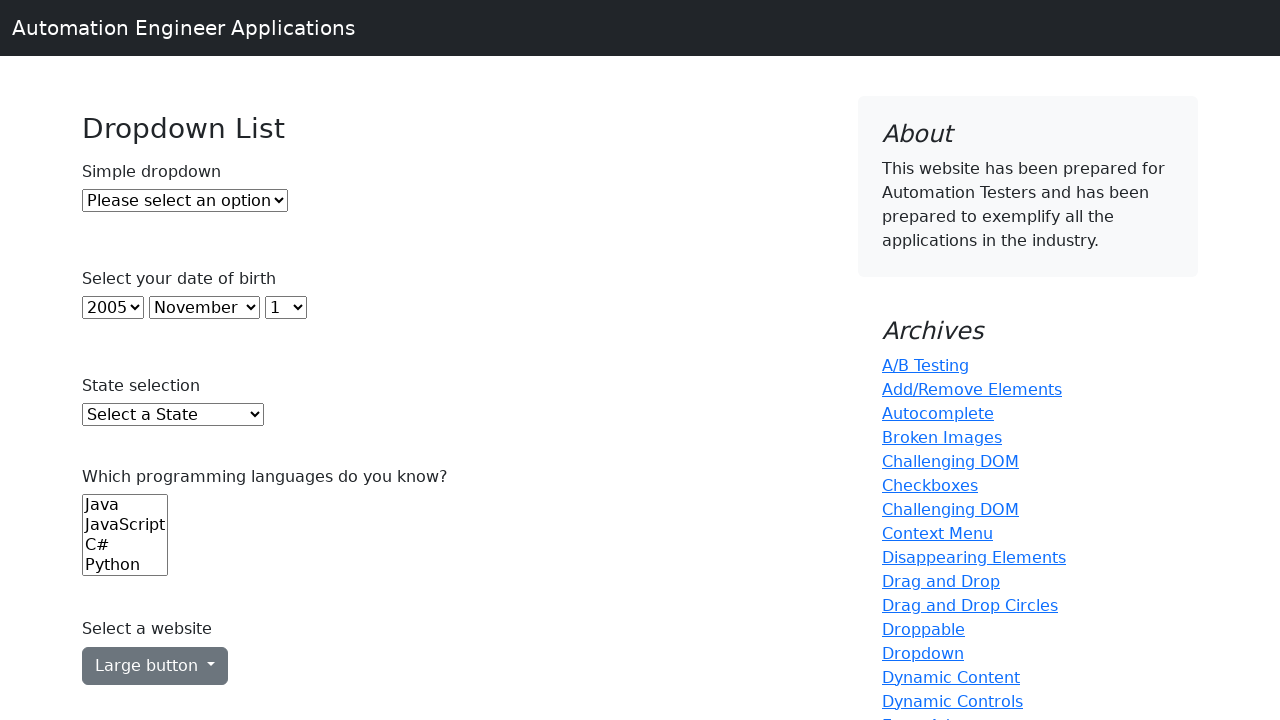

Selected day 10 from day dropdown on select#day
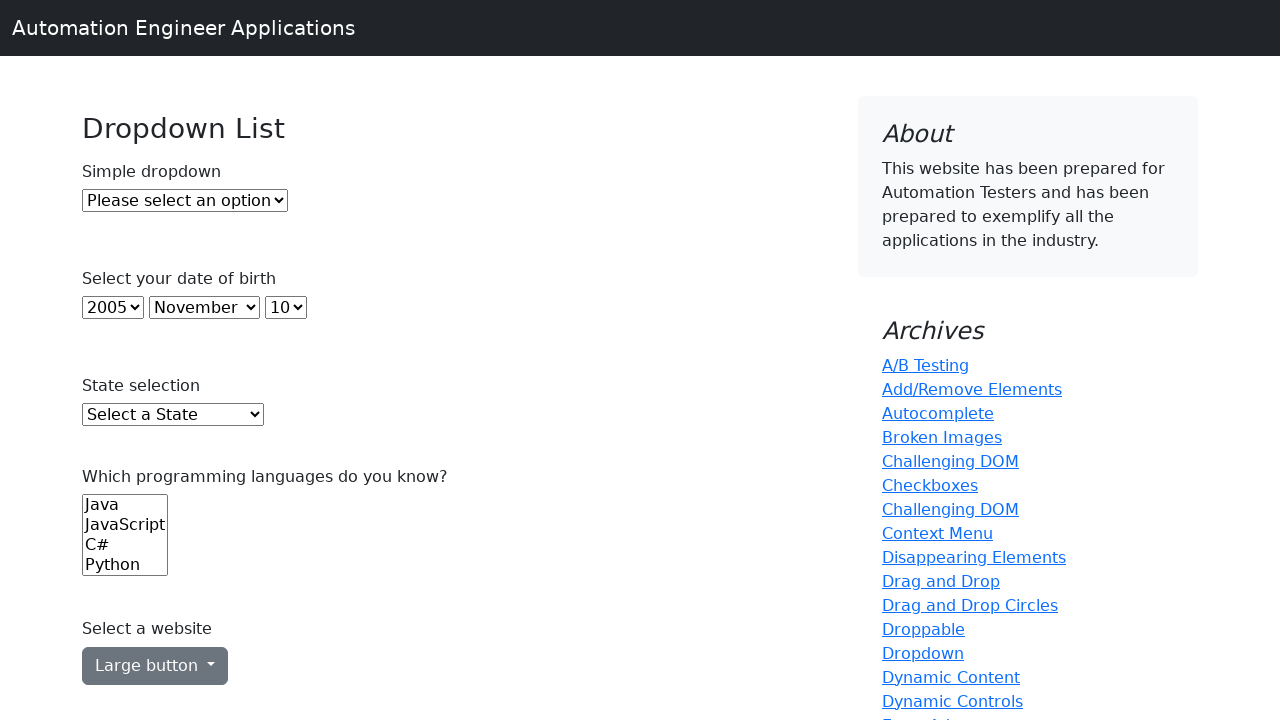

Selected Texas from state dropdown on select#state
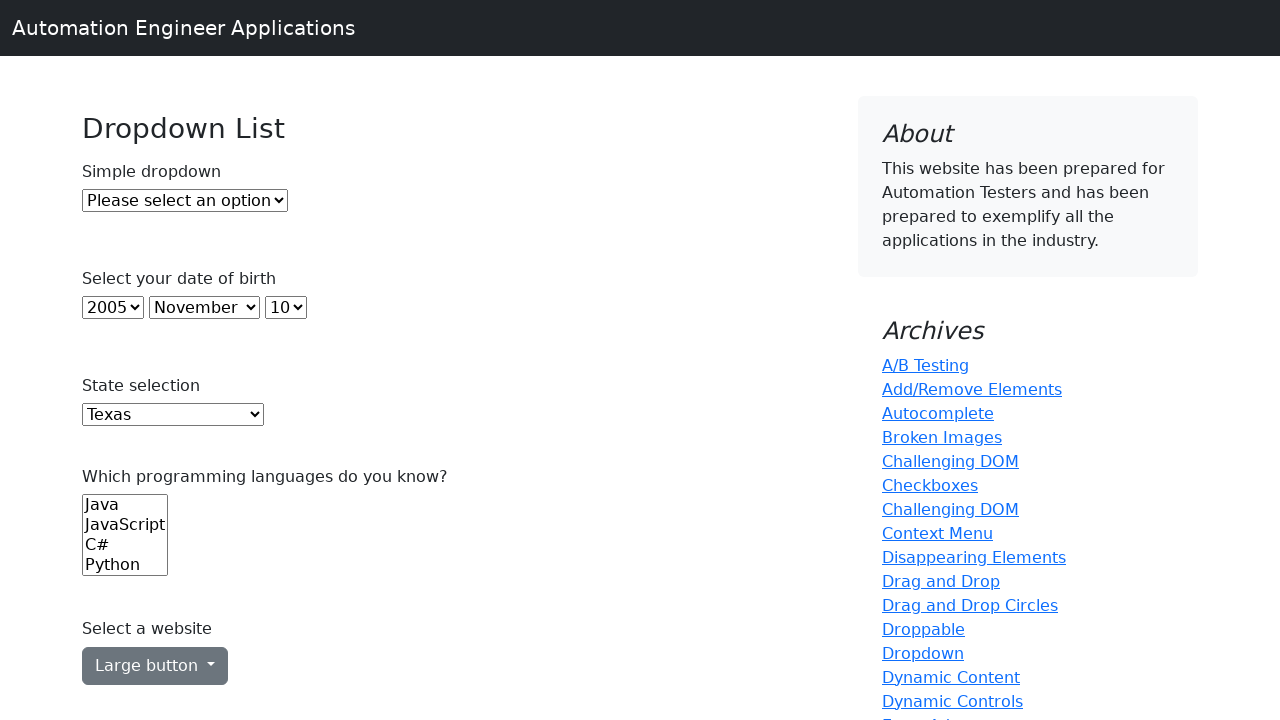

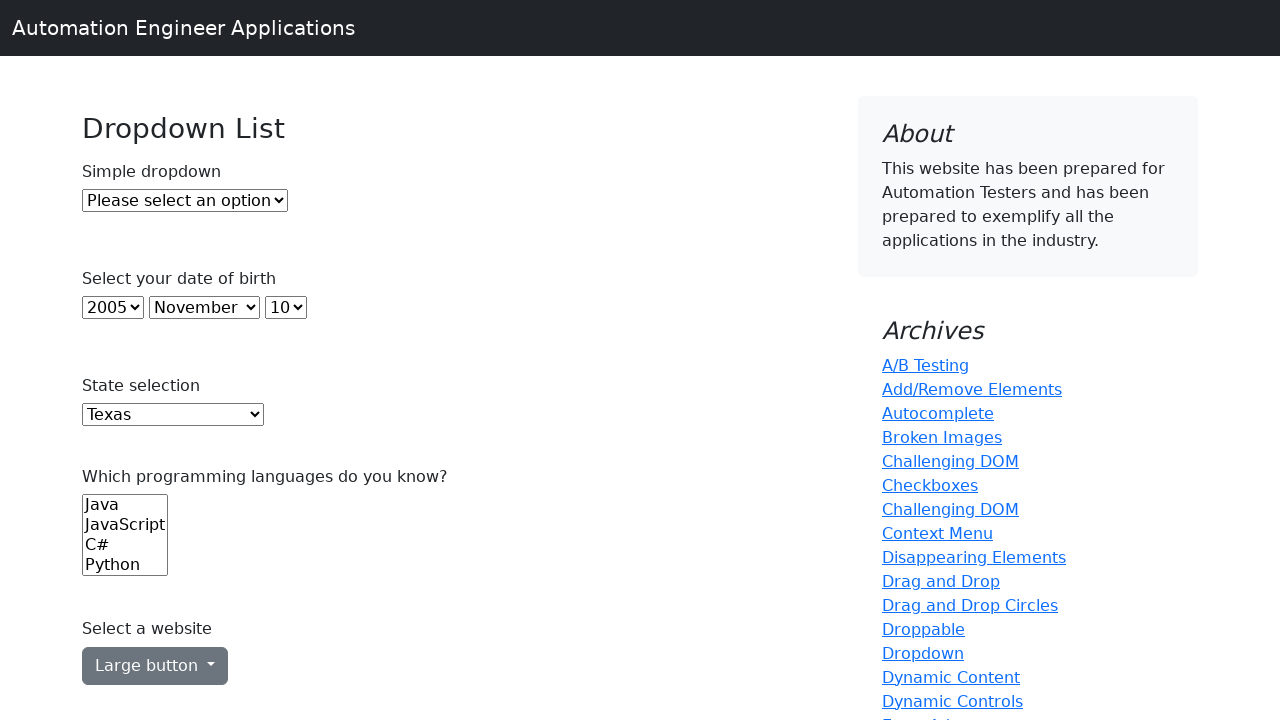